Tests the RedBus ticket search functionality by entering a ticket number and mobile number, then clicking the search button to retrieve ticket information.

Starting URL: https://www.redbus.in/Home/PrintTicket

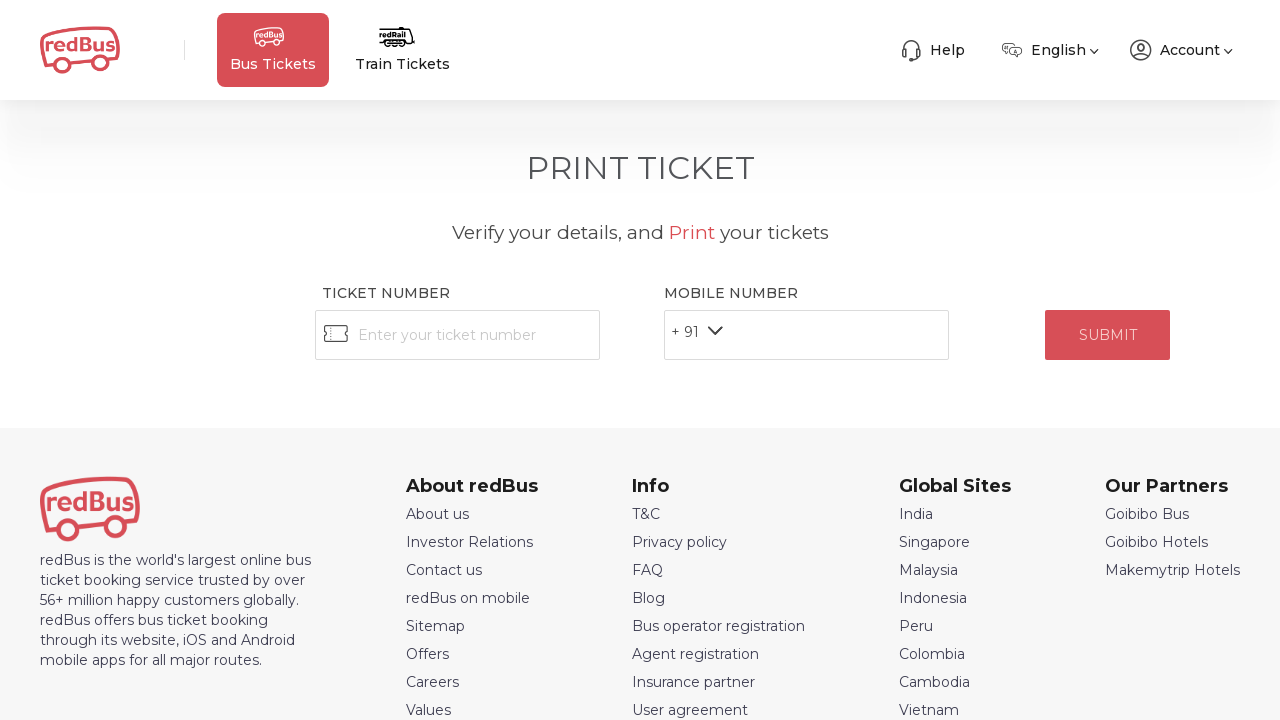

Filled ticket number field with 'TIN7839456281' on #searchTicketTIN
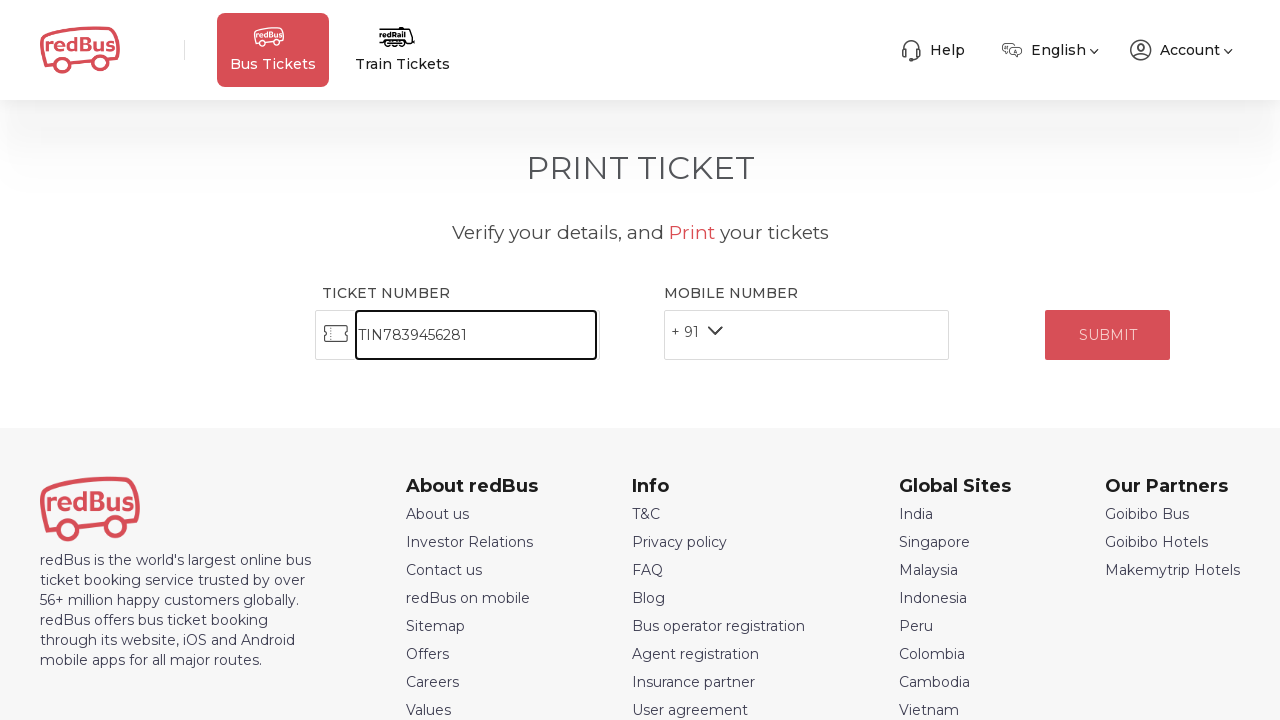

Filled mobile number field with '9876543210' on #searchTicketMobileno
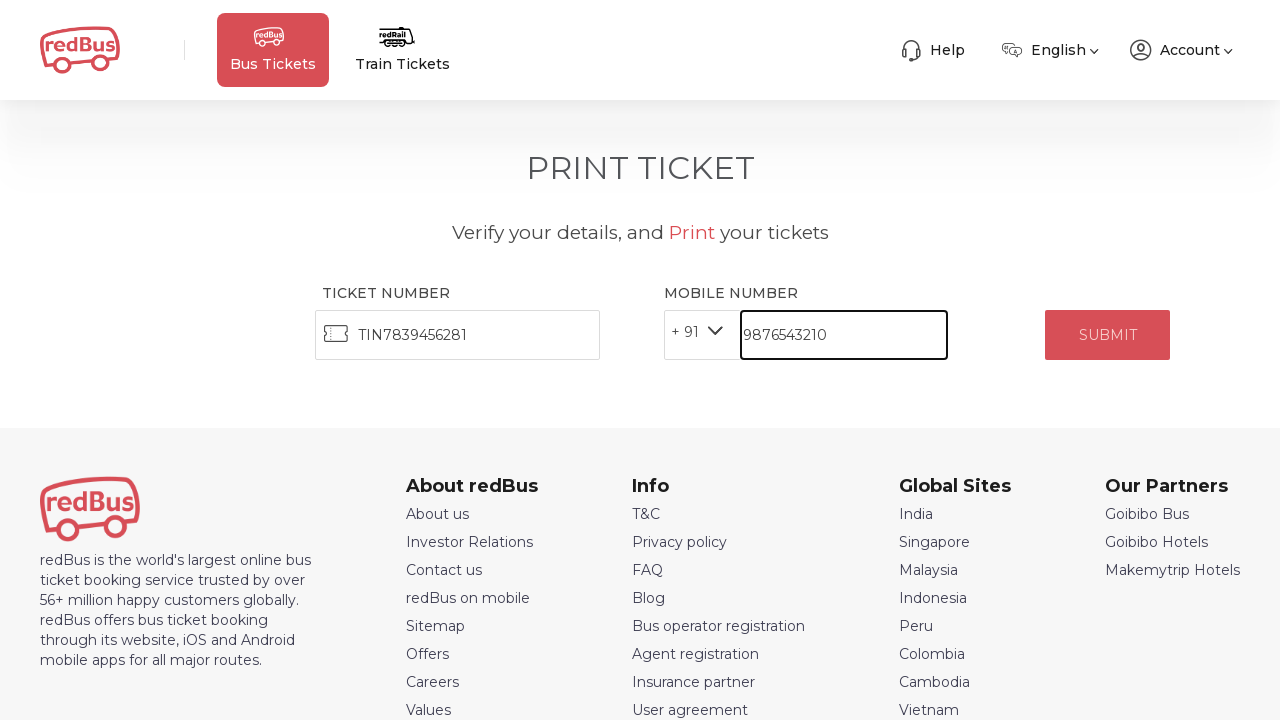

Clicked search button to retrieve ticket information at (1108, 335) on #ticketSearch
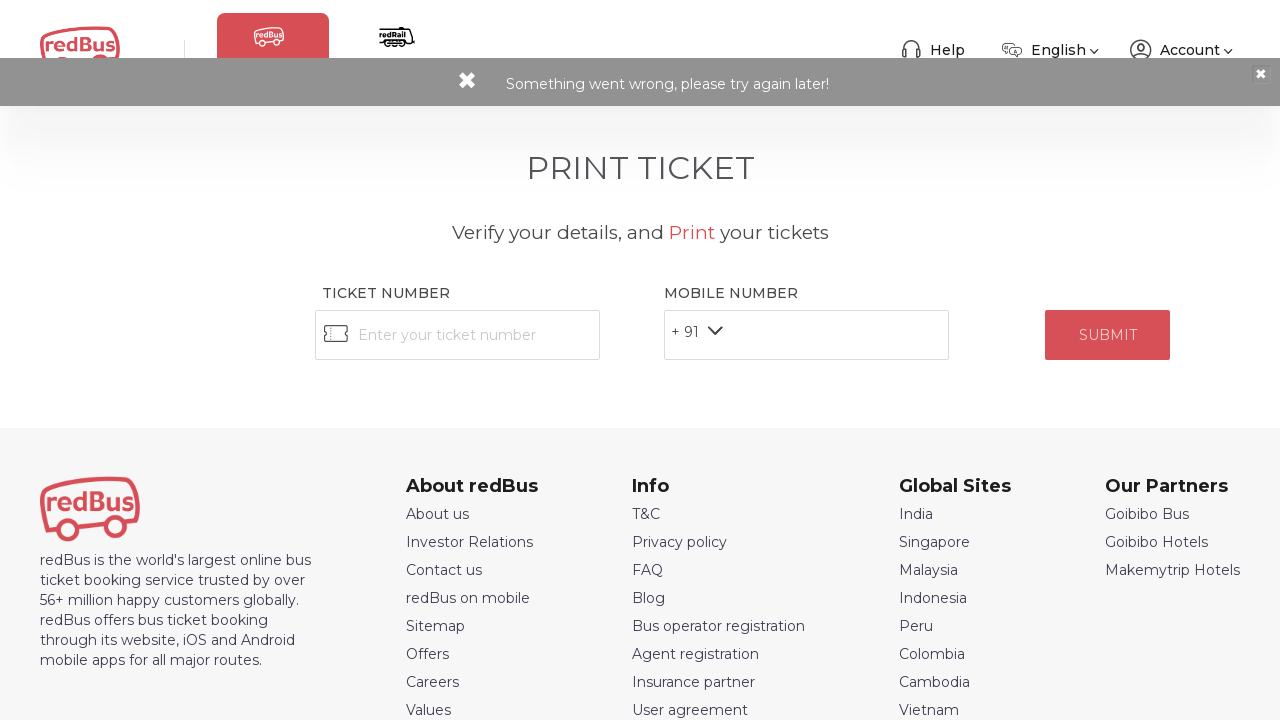

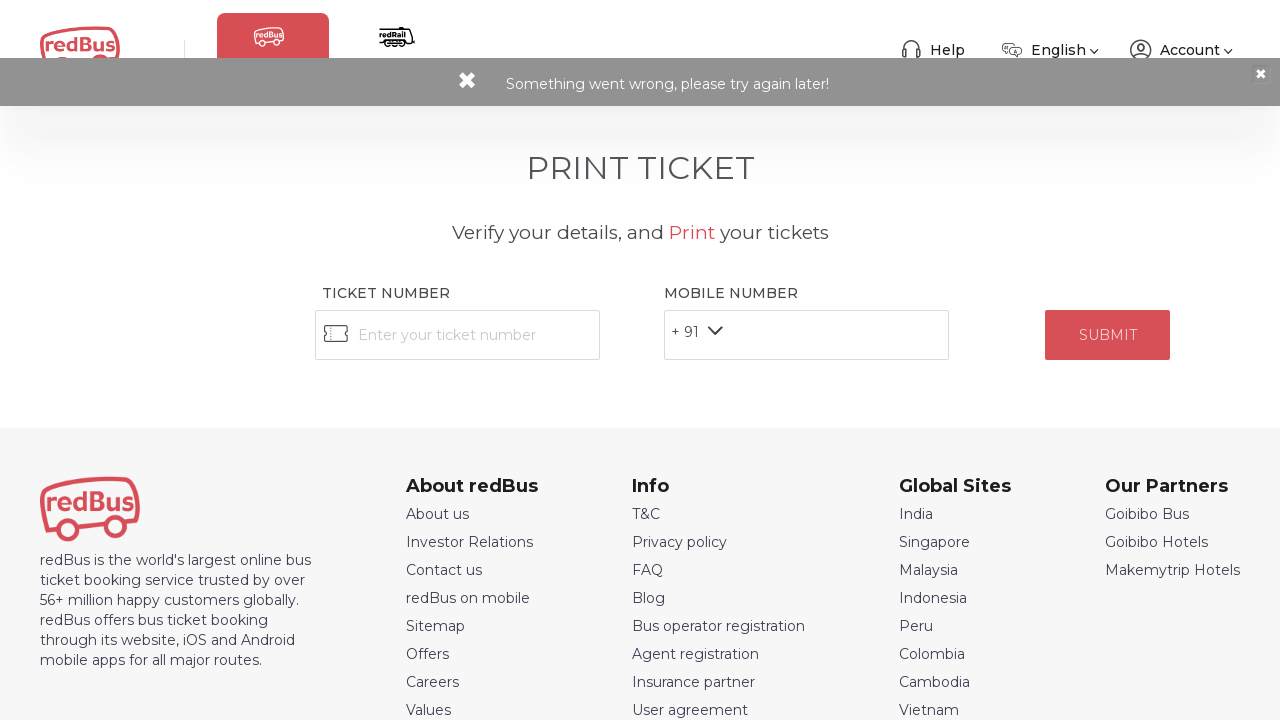